Tests keyboard shortcuts functionality on a registration form by entering text in username field, selecting all with Ctrl+A, copying with Ctrl+C, and pasting into email field with Ctrl+V

Starting URL: https://qavbox.github.io/demo/signup/

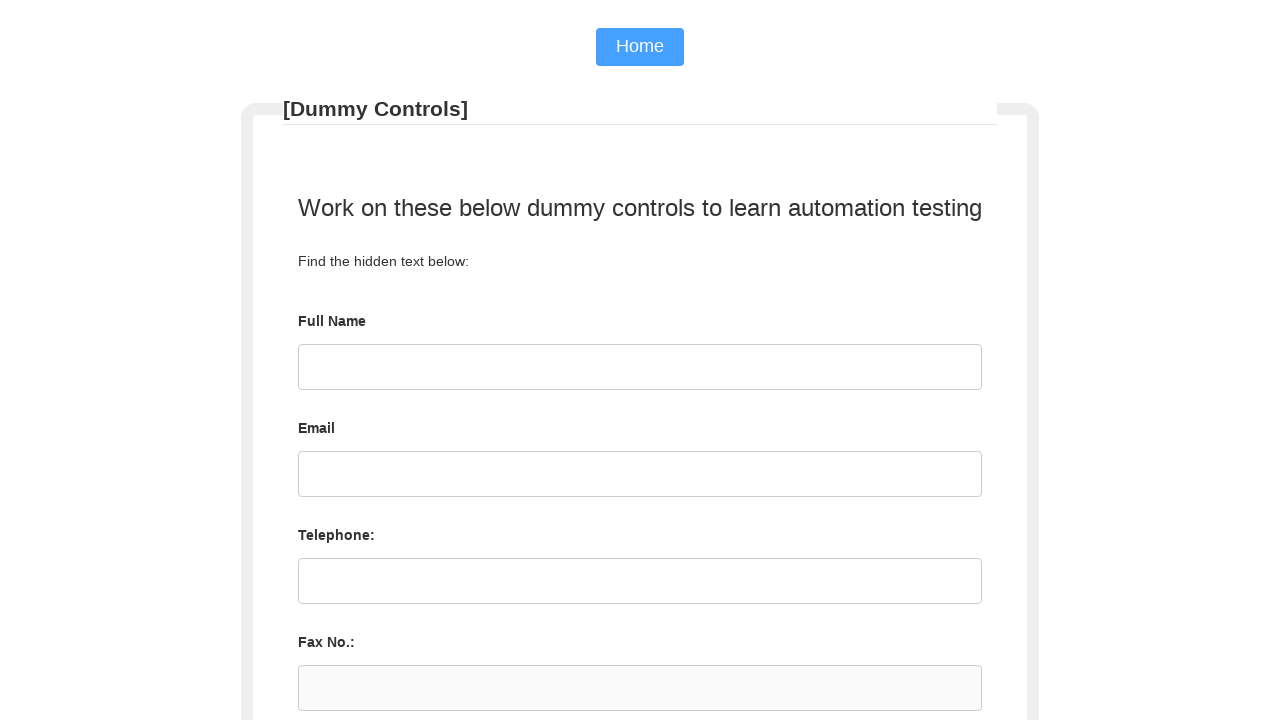

Filled username field with 'hyethanh' on #username
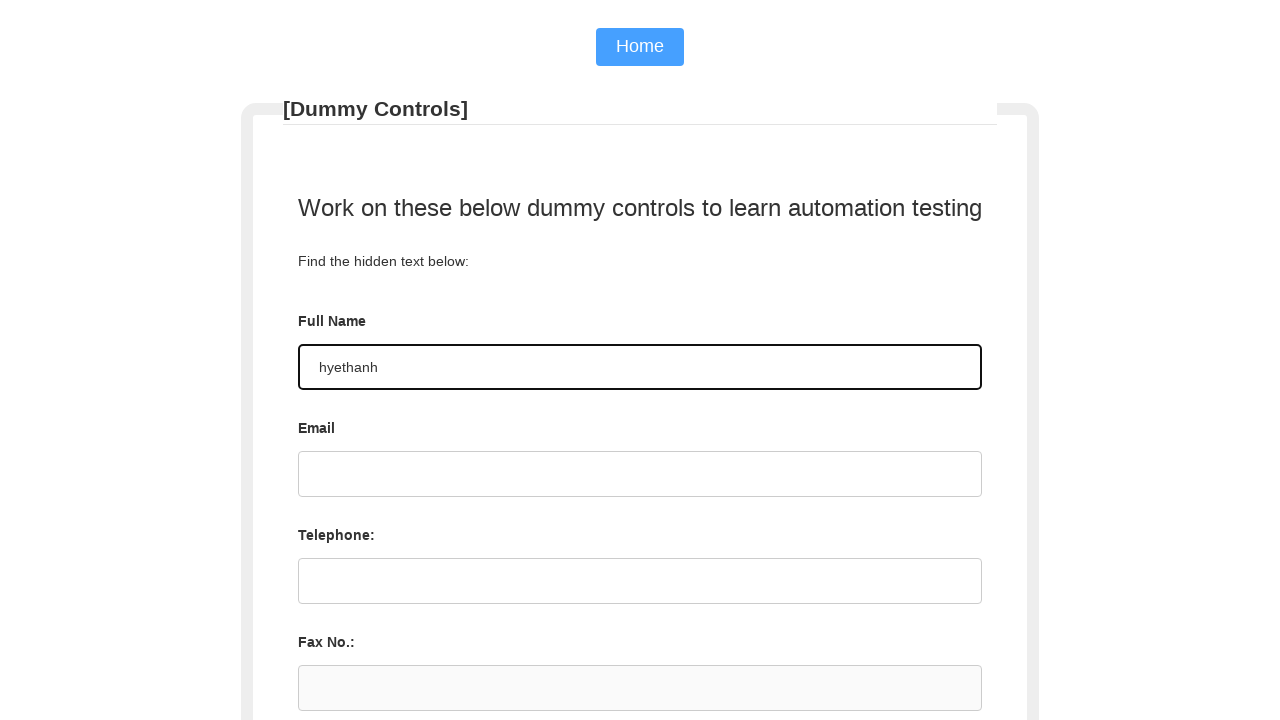

Focused on username field on #username
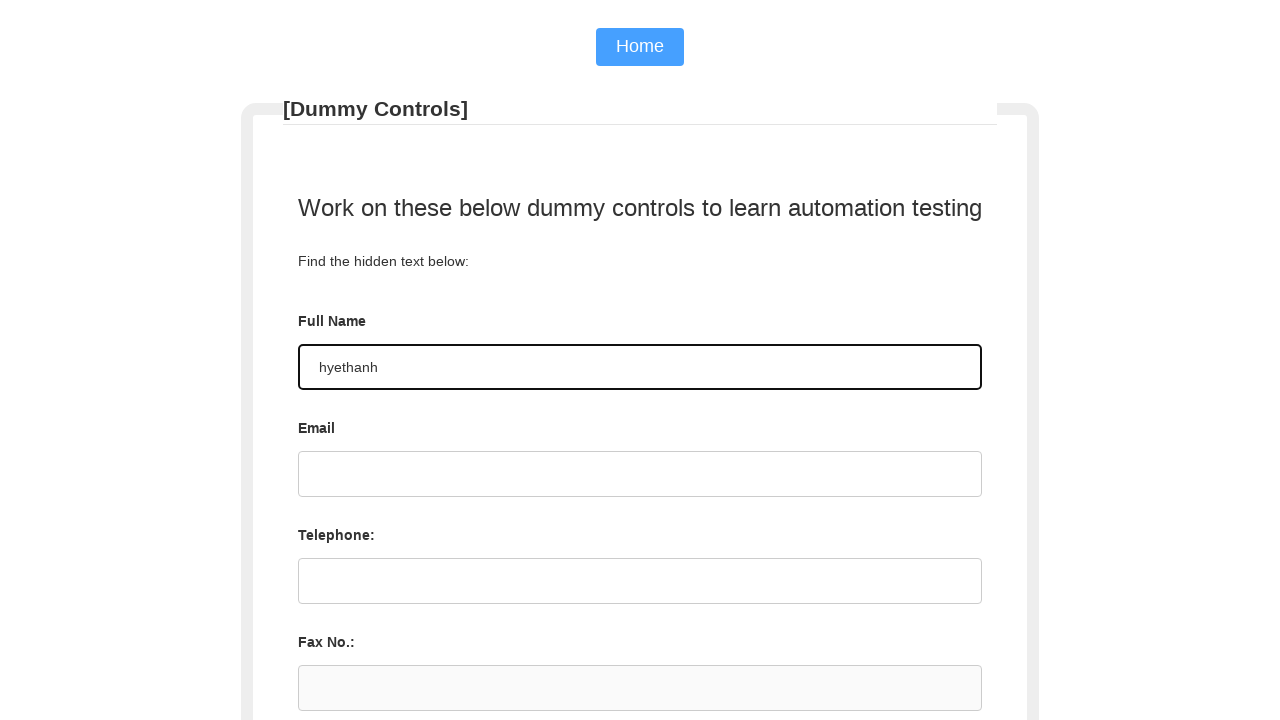

Selected all text in username field with Ctrl+A
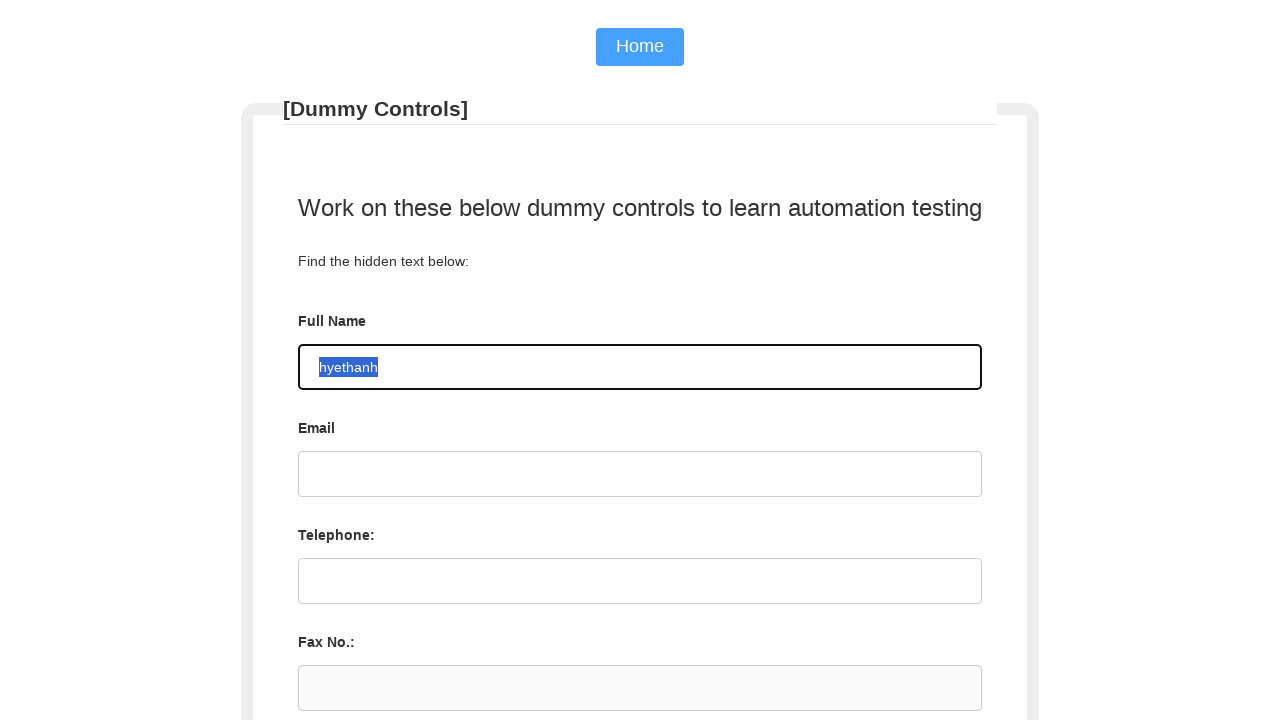

Copied selected text from username field with Ctrl+C
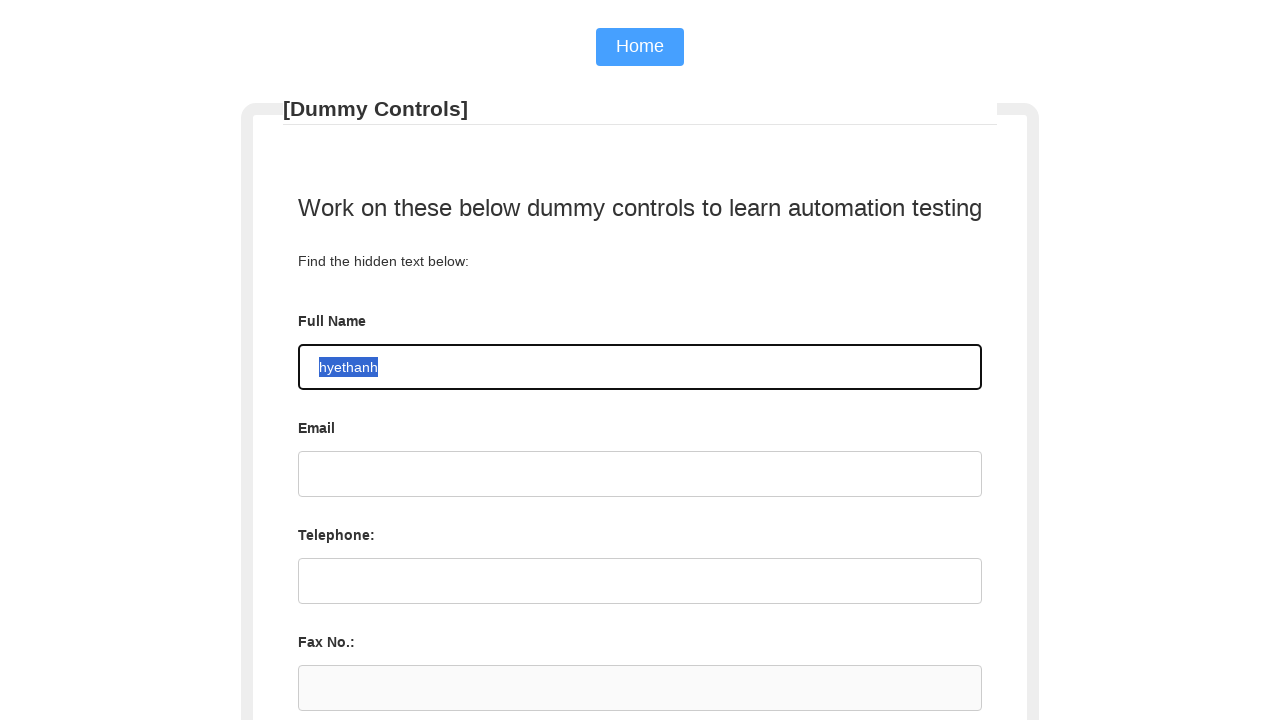

Clicked on email field at (640, 474) on #email
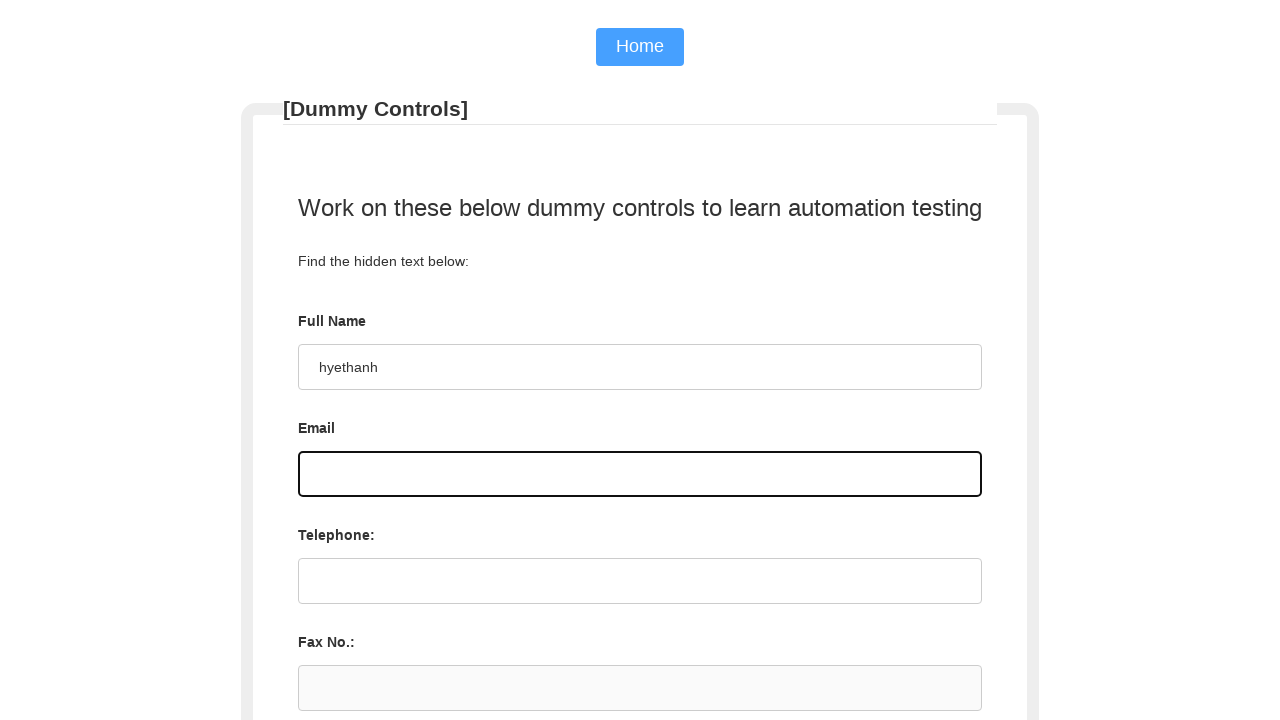

Pasted copied text into email field with Ctrl+V
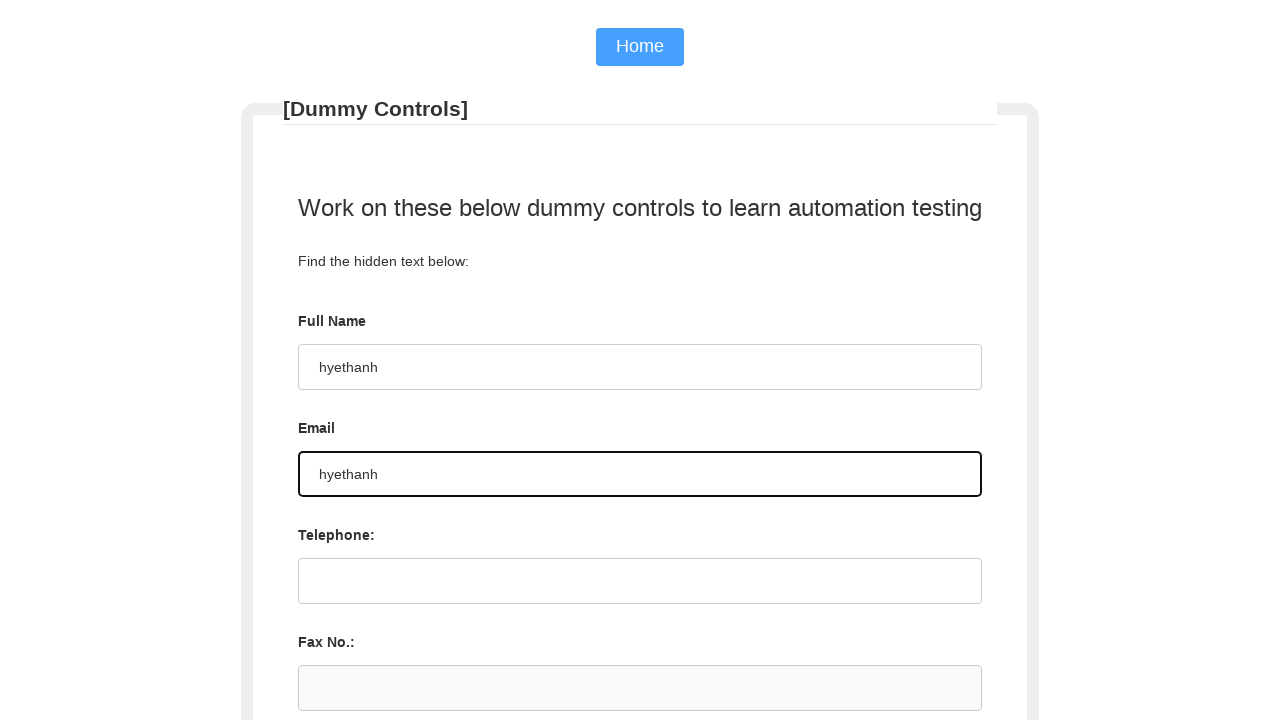

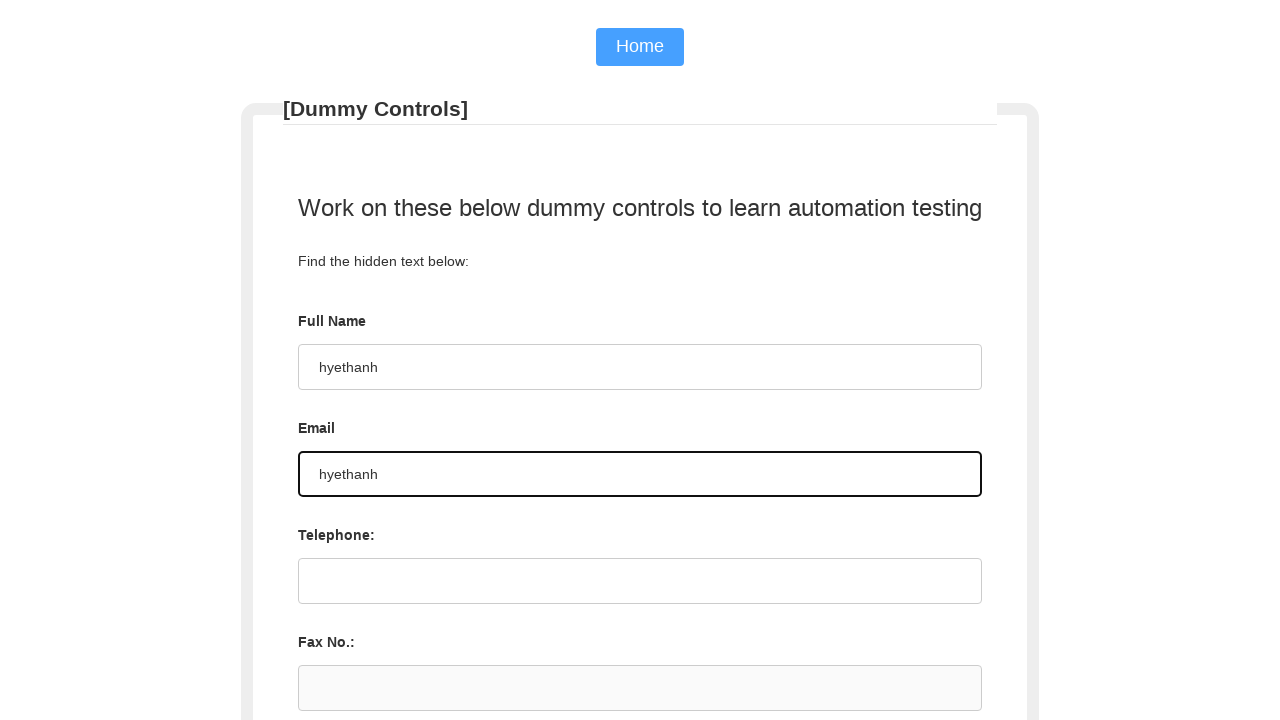